Tests prompt alert by entering text into the prompt dialog and verifying the result is displayed on the page

Starting URL: https://demoqa.com/alerts

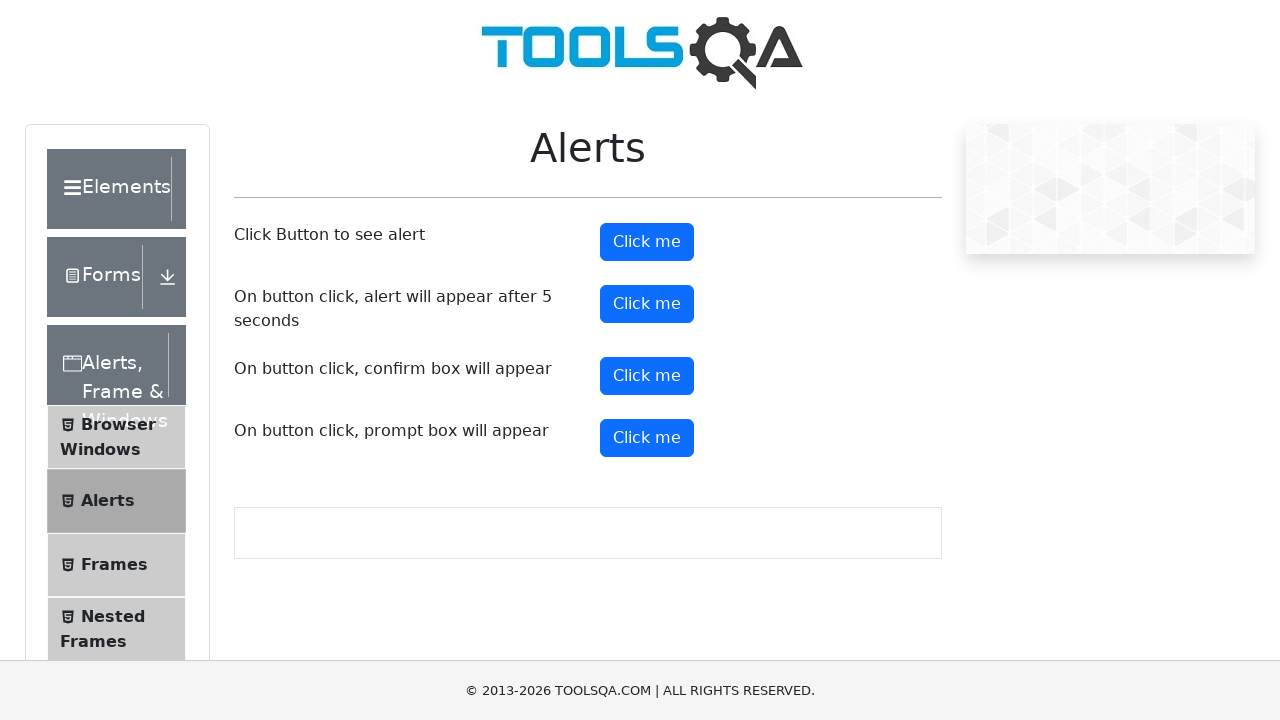

Set up dialog handler to accept prompt with message 'loopcamp'
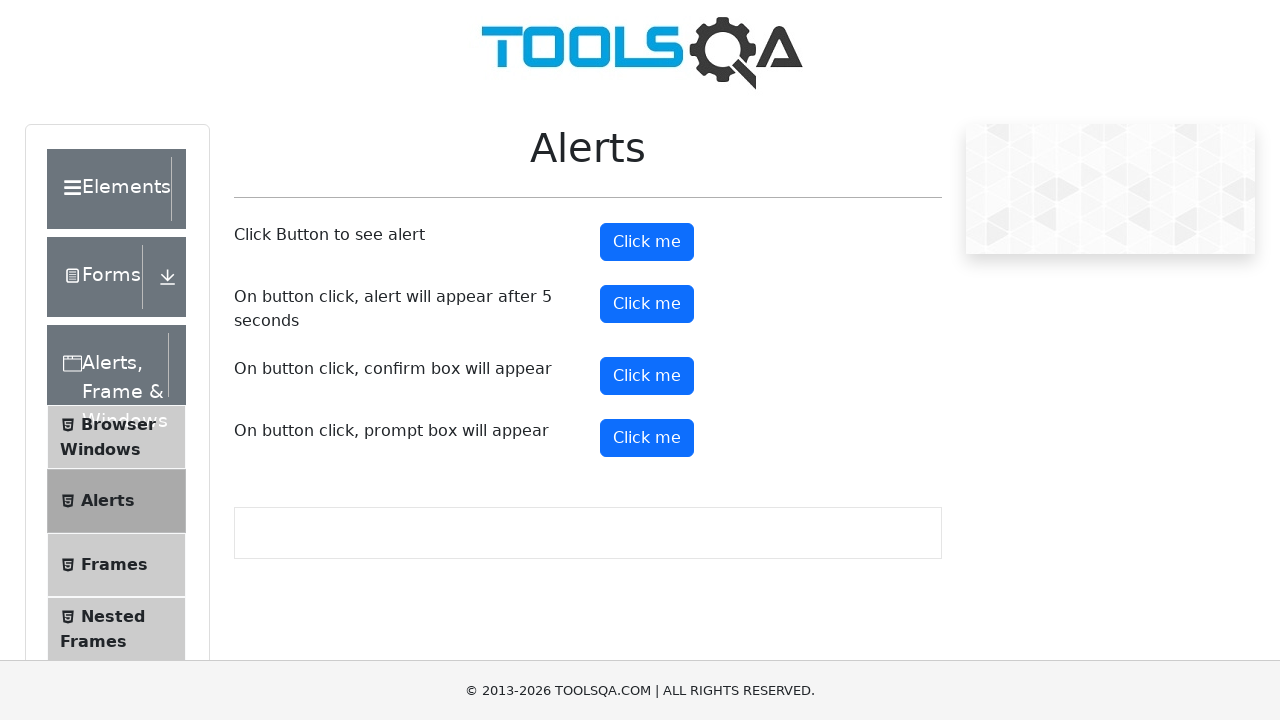

Clicked the prompt button at (647, 438) on xpath=//button[@id='promtButton']
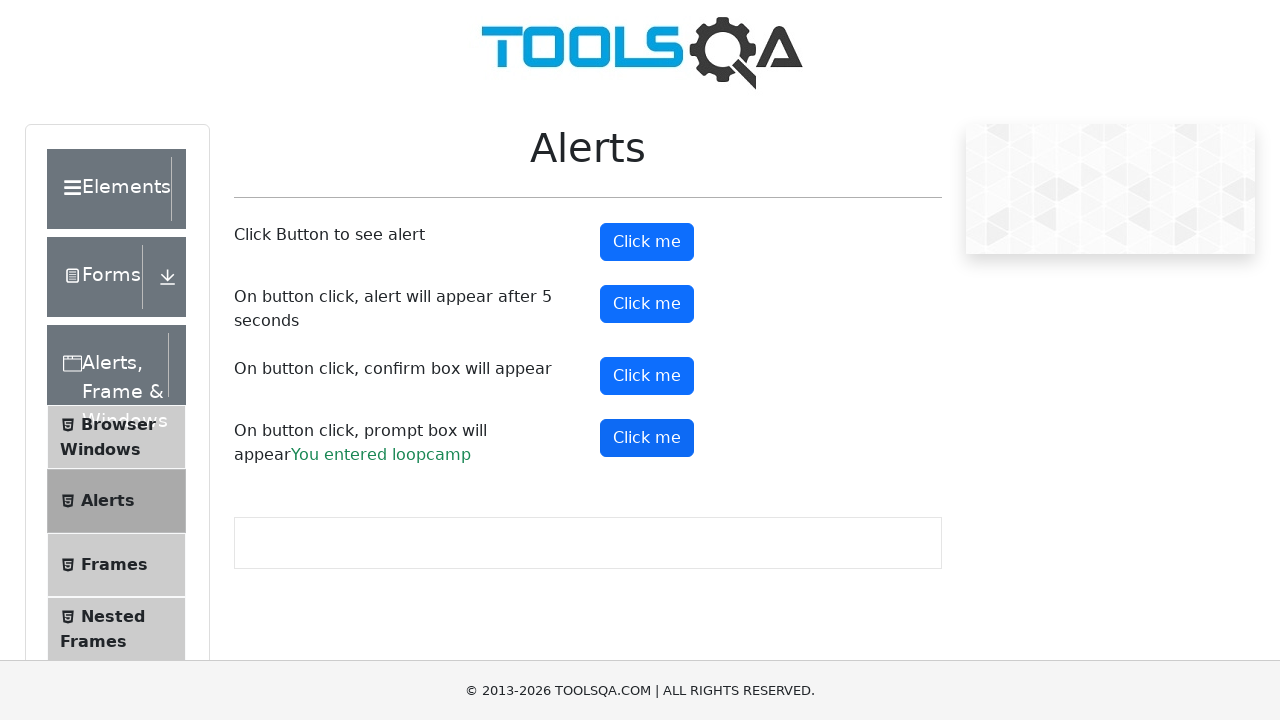

Prompt result element loaded on the page
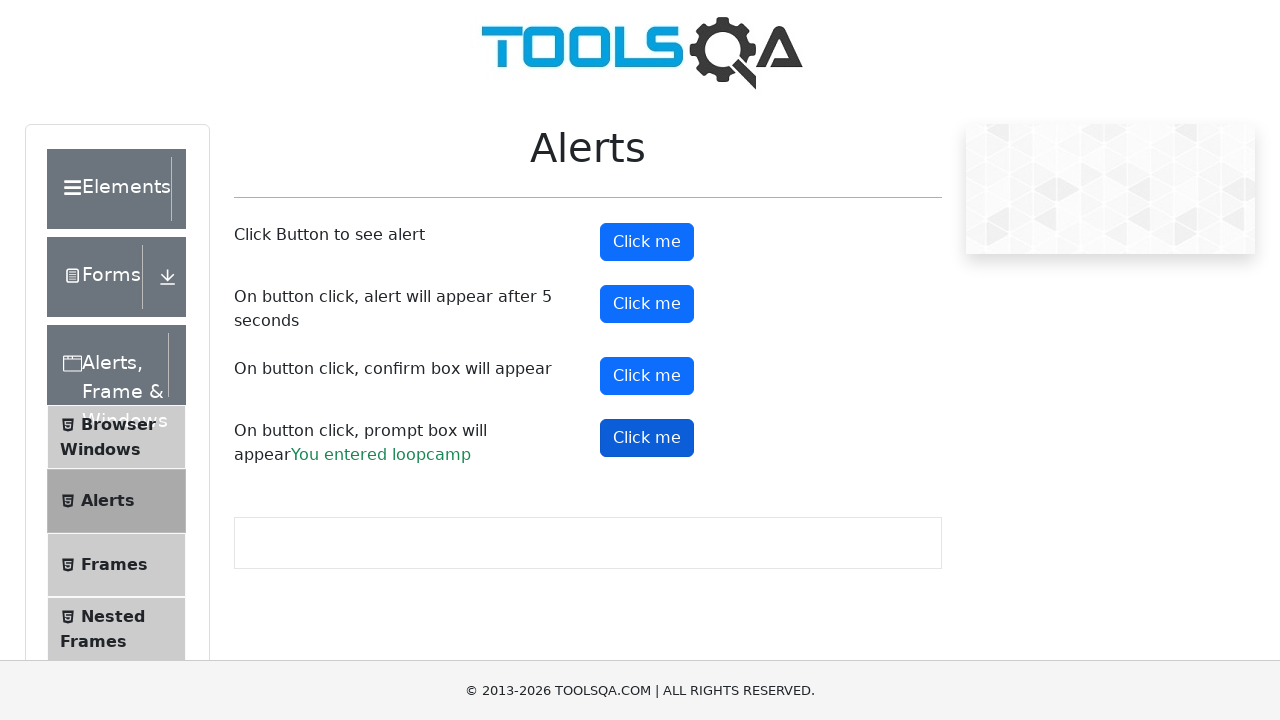

Retrieved prompt result text content
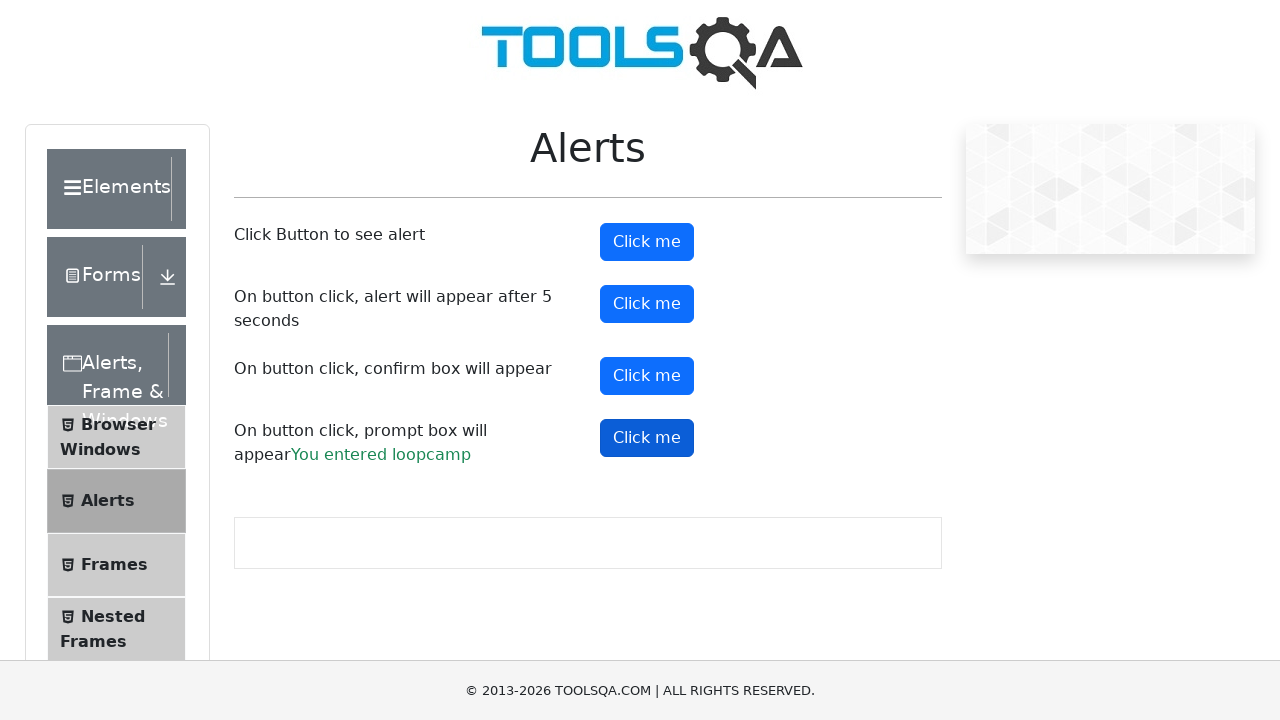

Verified that prompt result contains 'loopcamp'
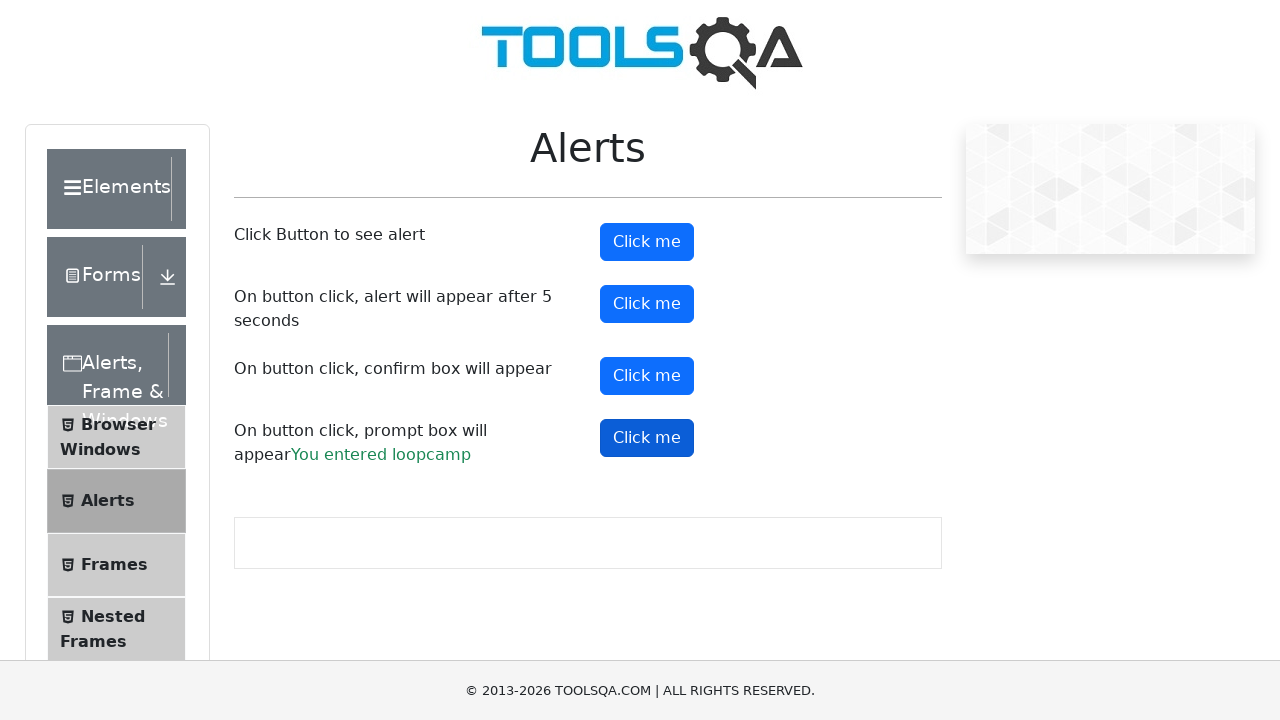

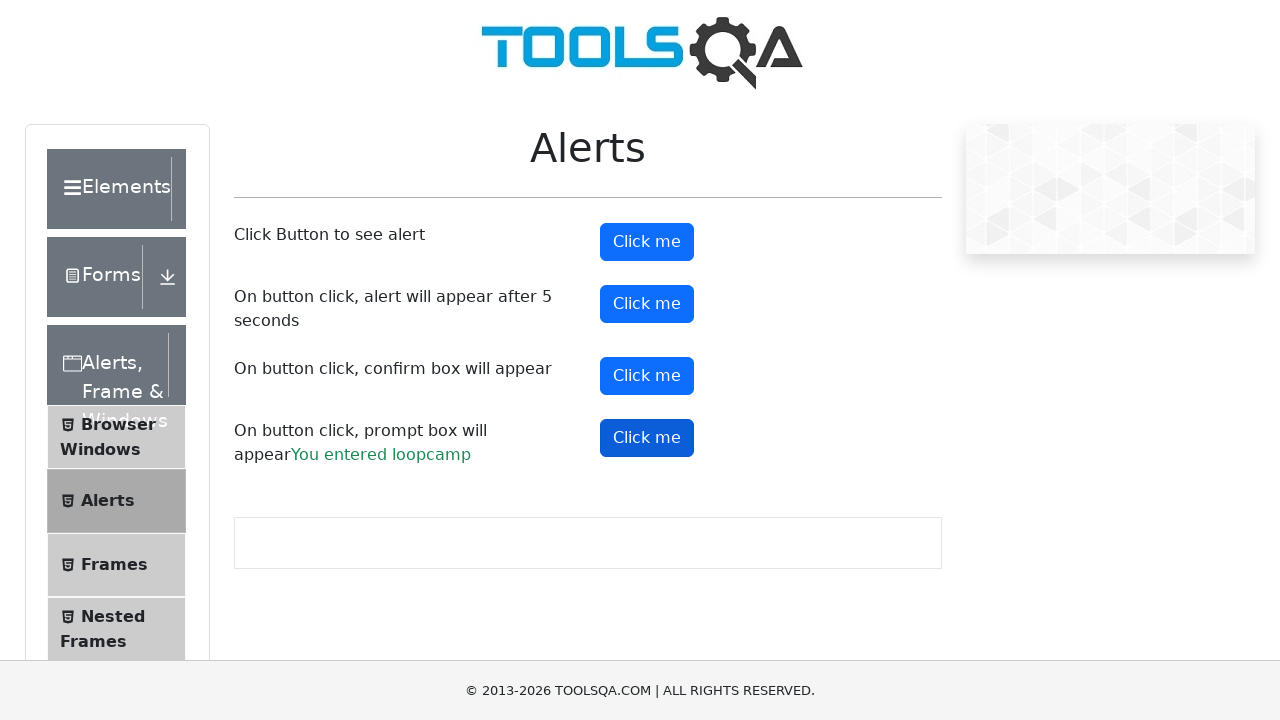